Navigates to the DemoBlaze store homepage and verifies that the page title is "STORE" to confirm the correct website has loaded.

Starting URL: https://www.demoblaze.com/

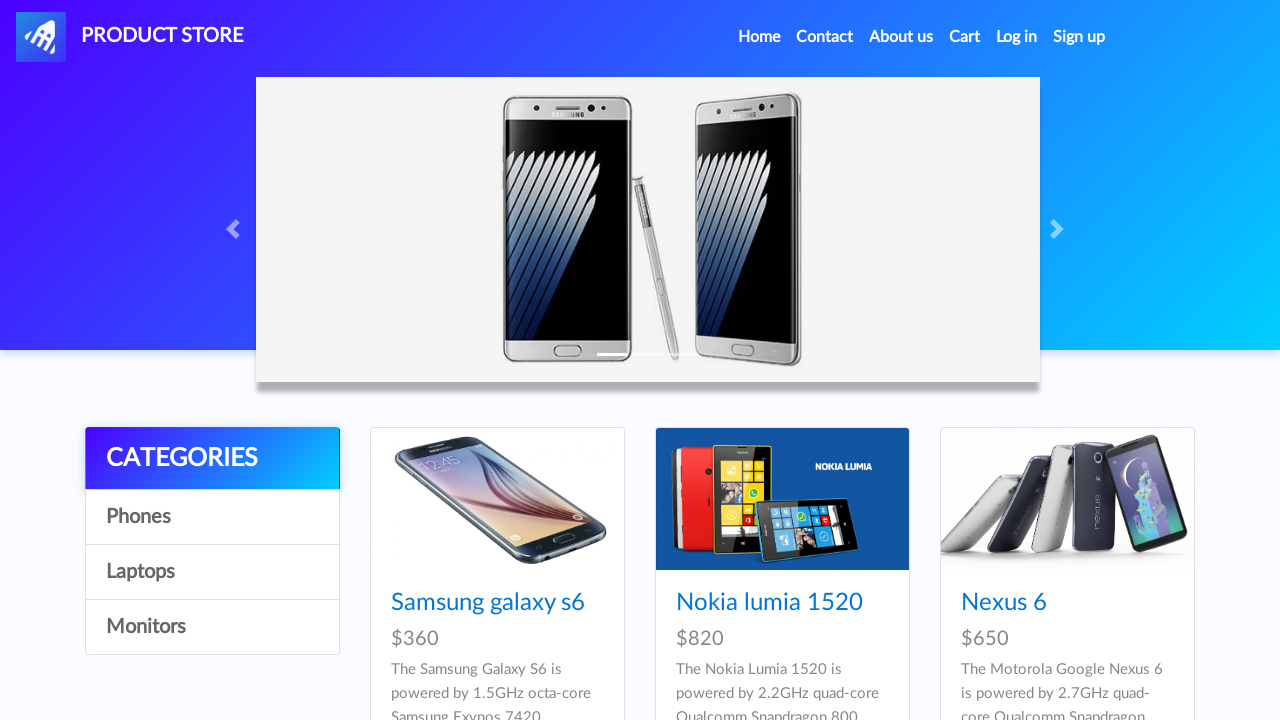

Waited for page to load (domcontentloaded)
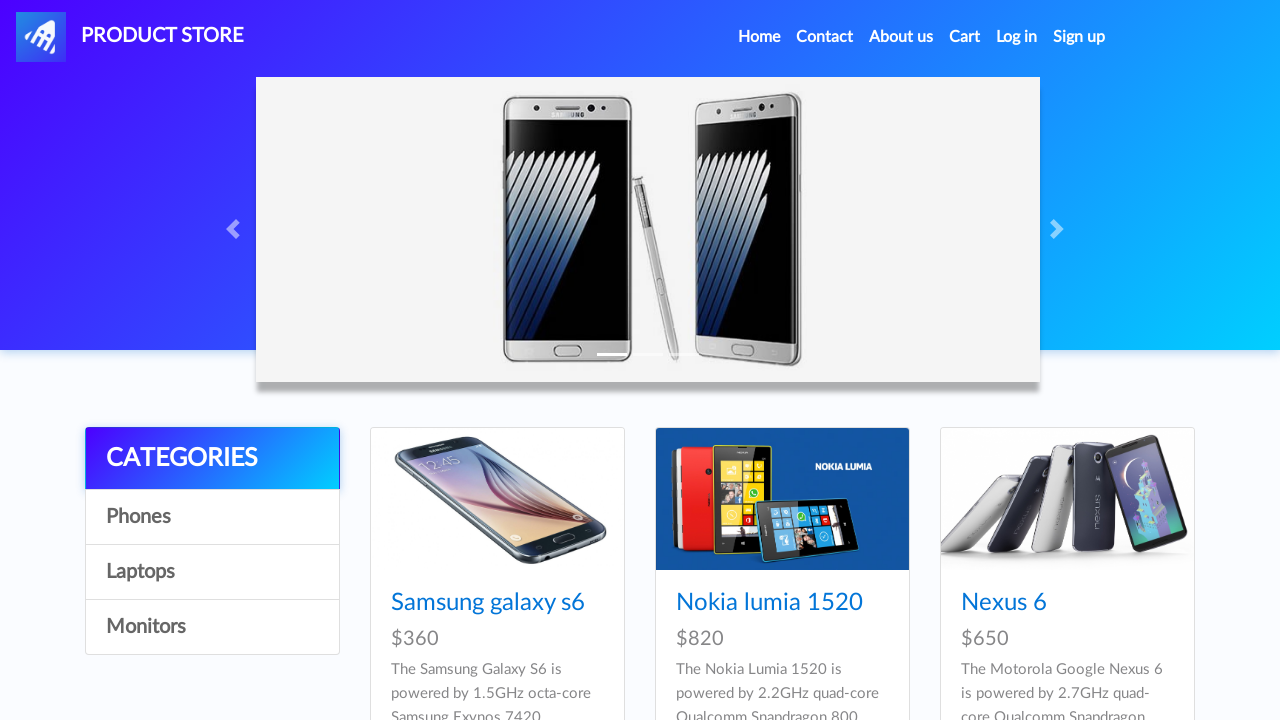

Retrieved page title
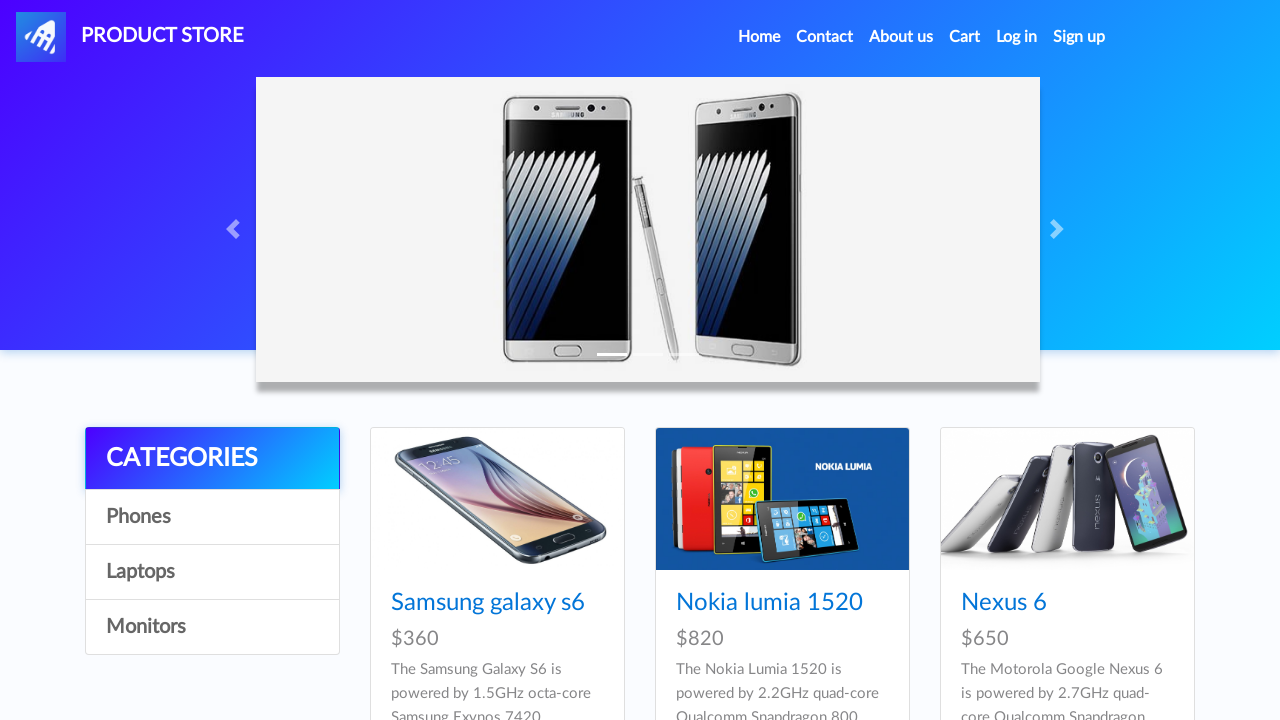

Verified page title is 'STORE'
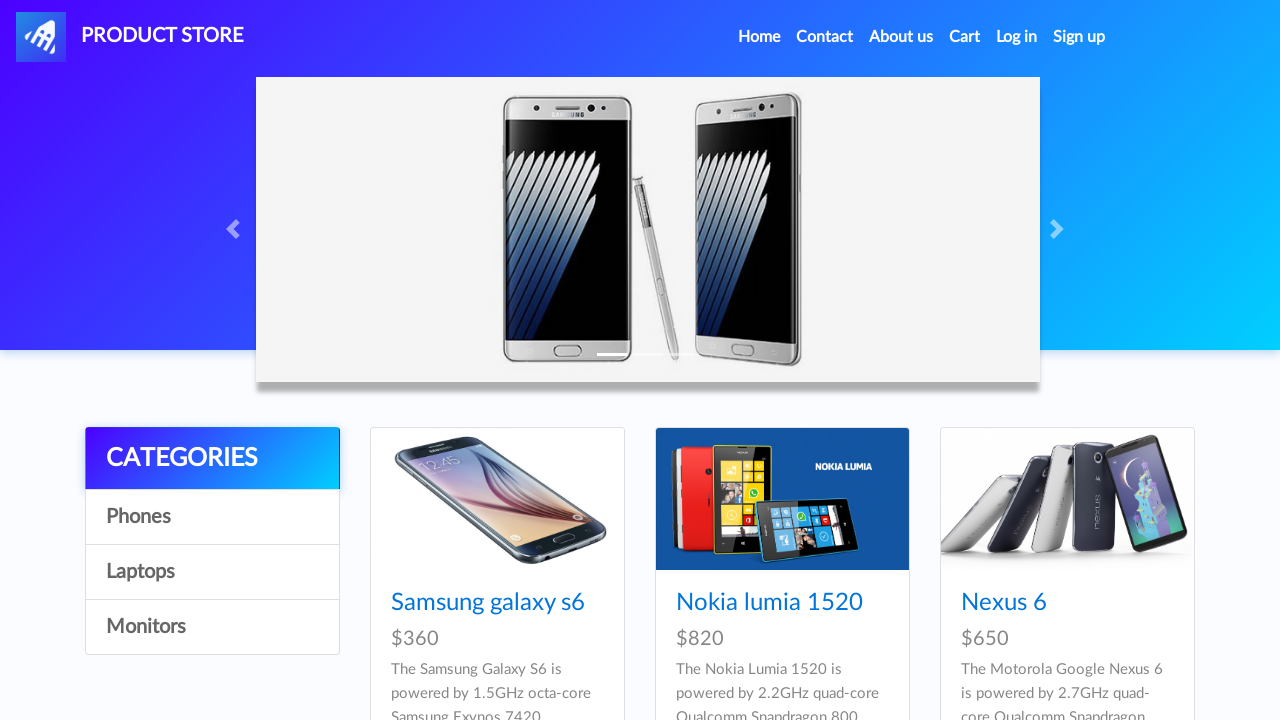

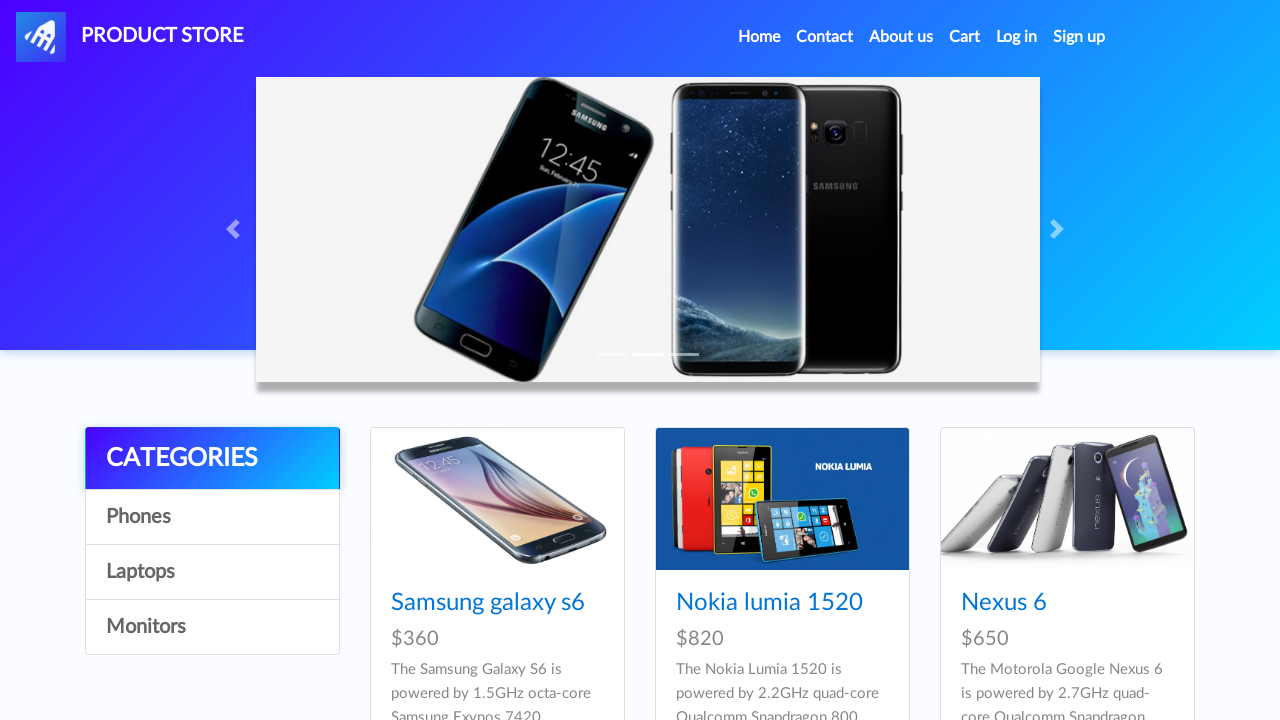